Tests login functionality with invalid credentials and verifies error message appears

Starting URL: http://the-internet.herokuapp.com/

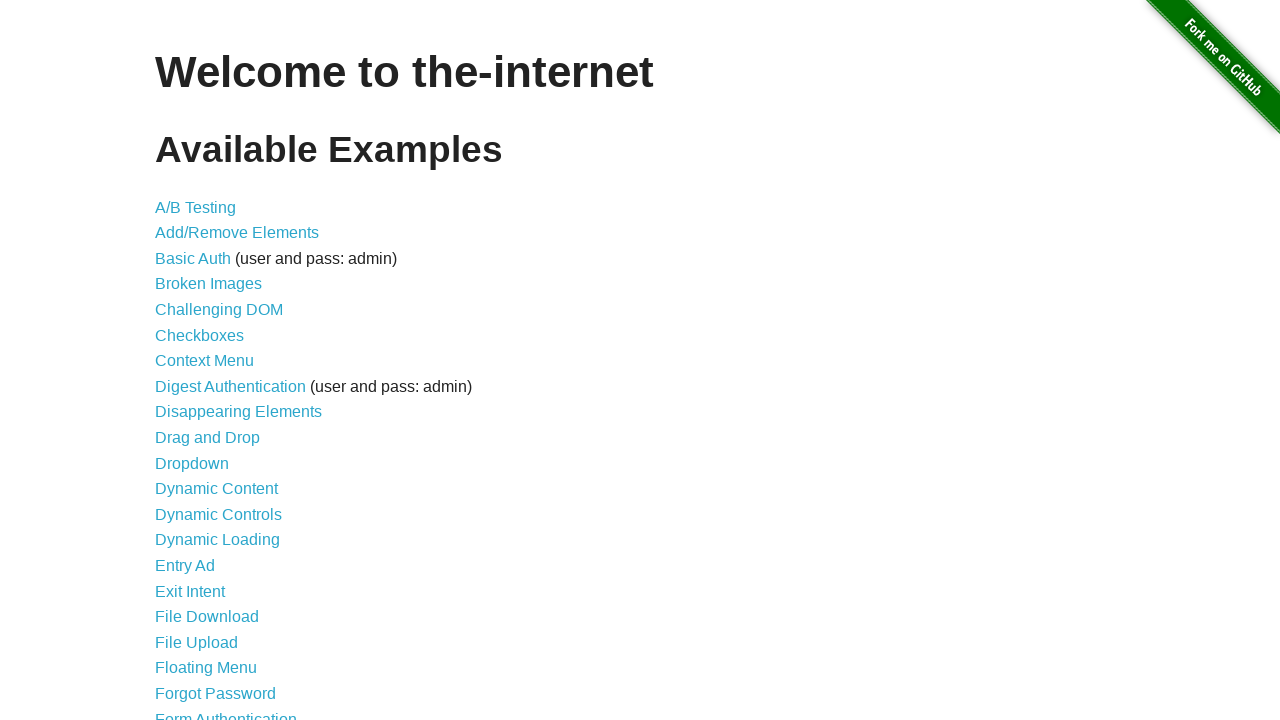

Clicked 'Form Authentication' link to navigate to login page at (226, 712) on text=Form Authentication
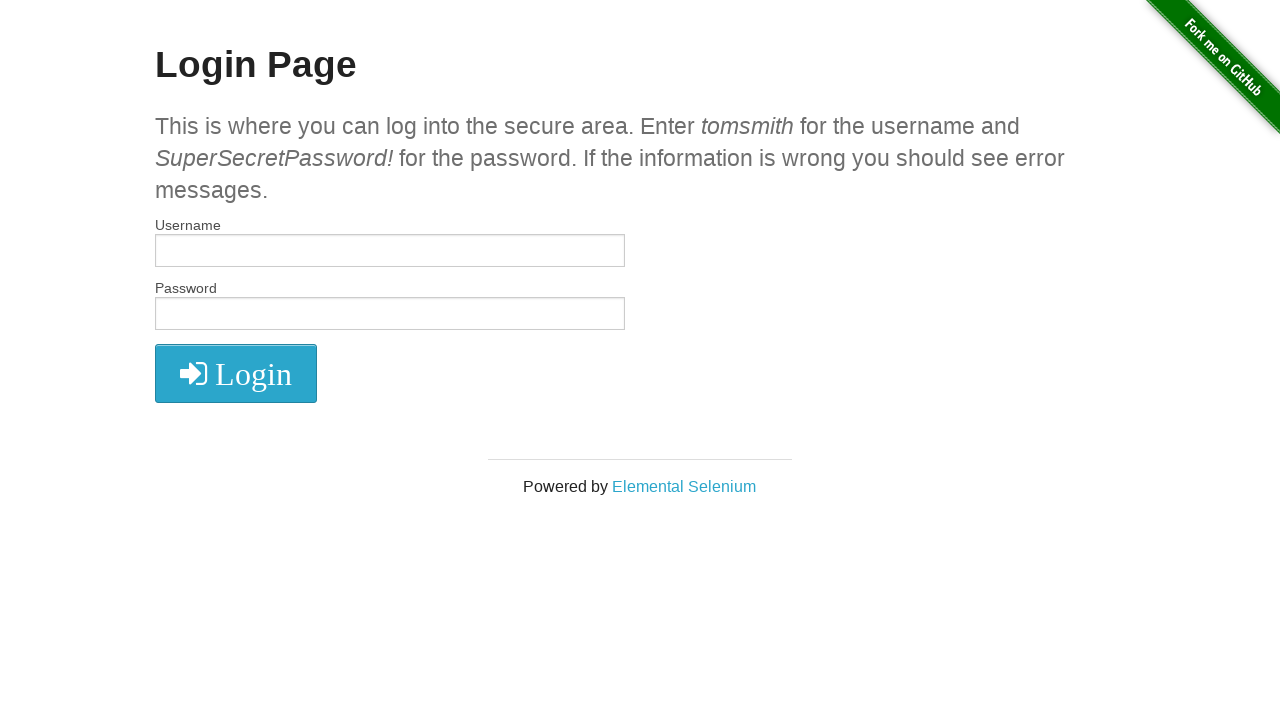

Filled username field with invalid login 'someInvalidLogin' on input#username
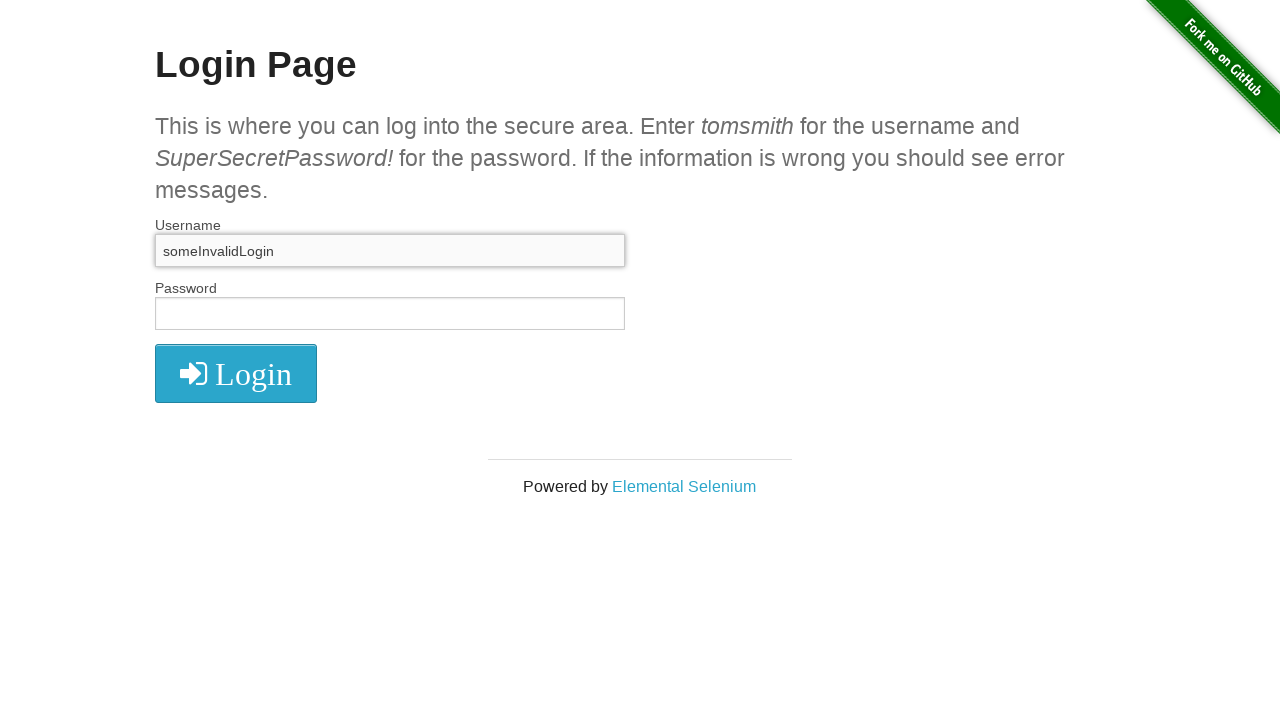

Filled password field with invalid password 'someInvalidPassword' on input#password
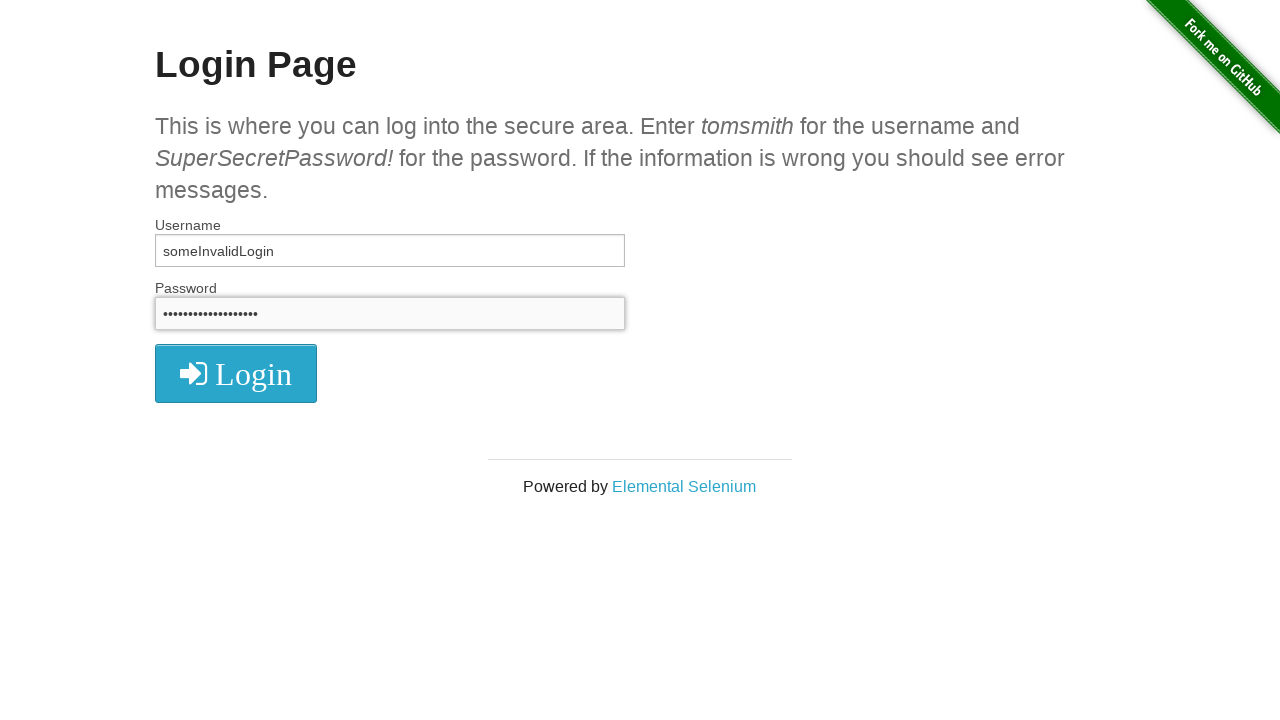

Clicked submit button to attempt login with invalid credentials at (236, 374) on button[type='submit'] > i
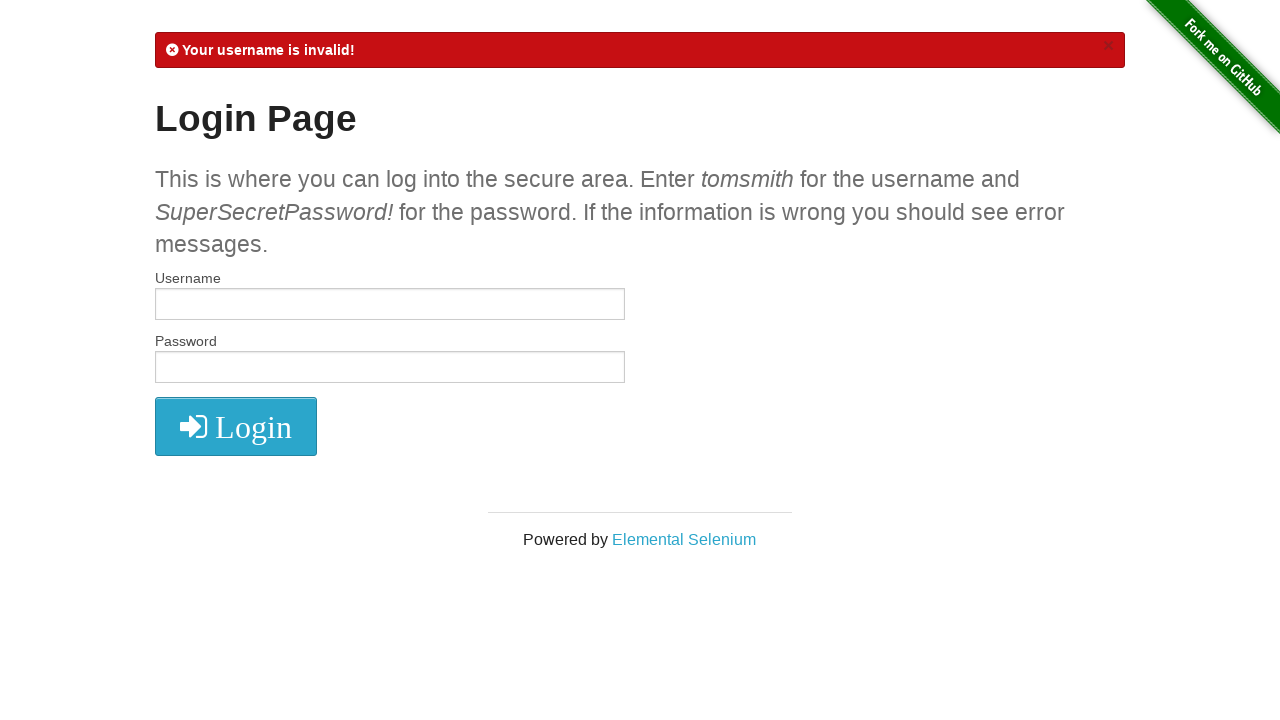

Located error message element with id 'flash'
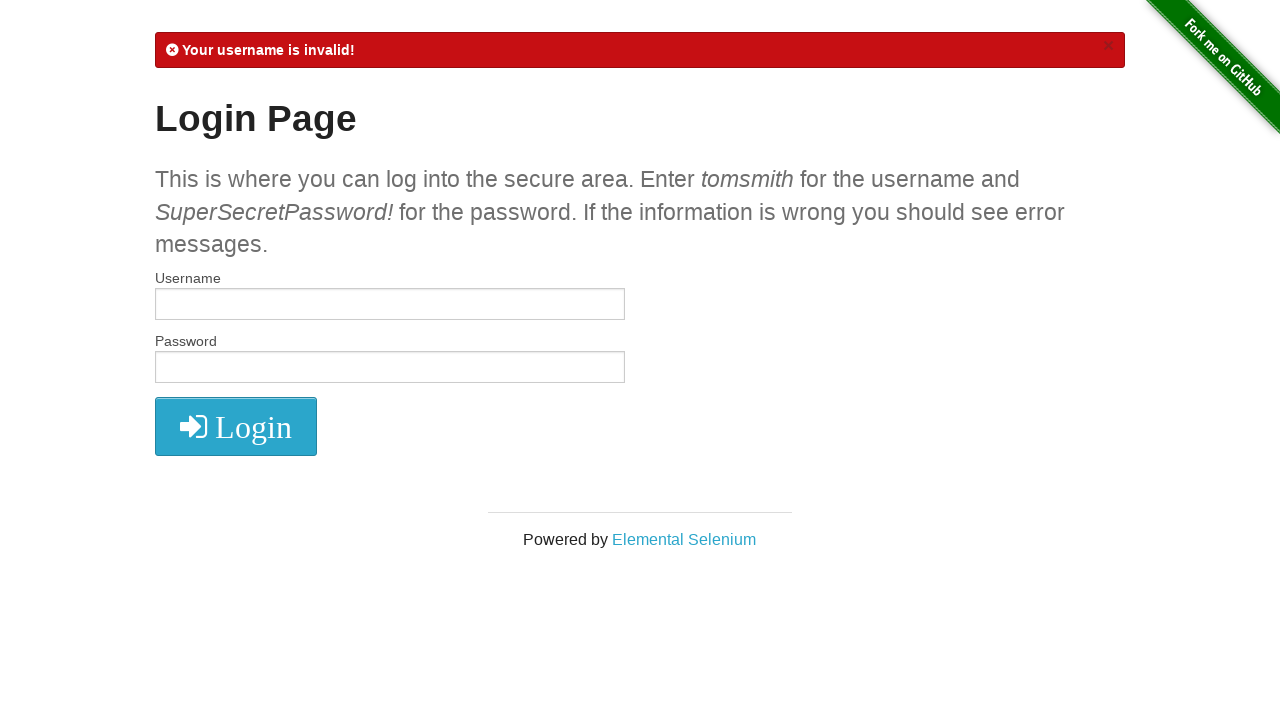

Verified error message is visible on page
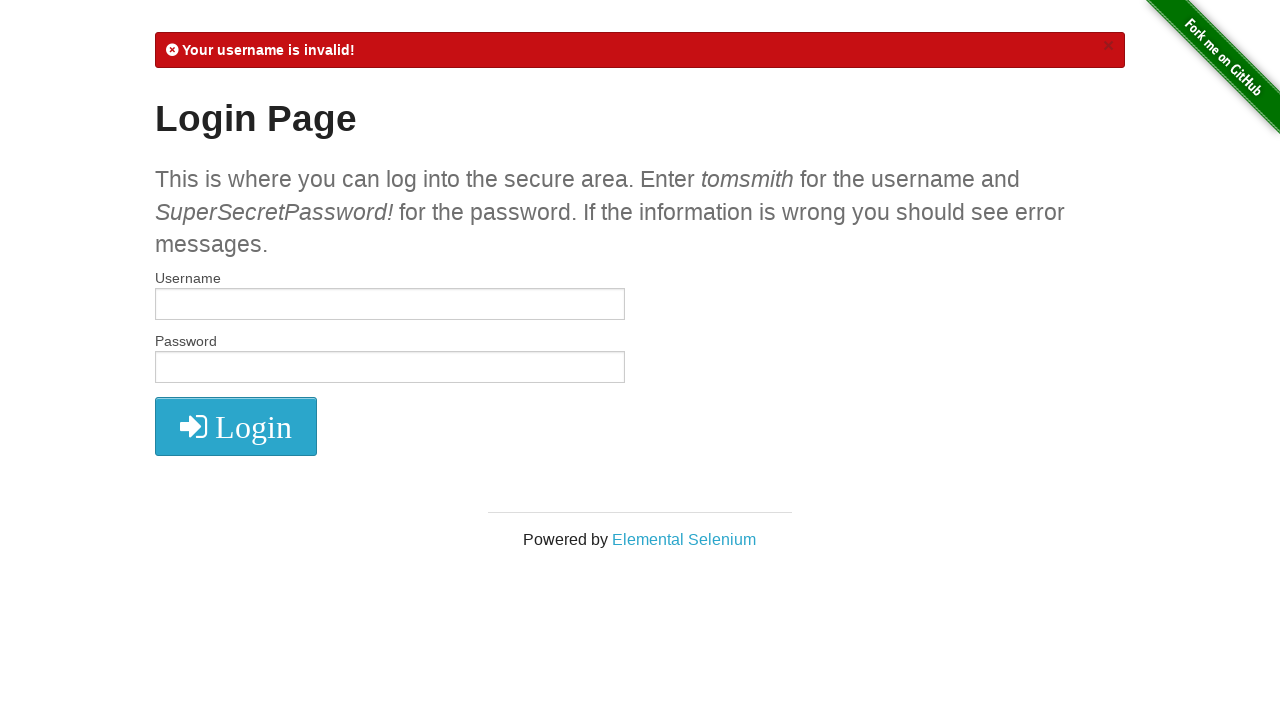

Verified error message contains 'invalid' text
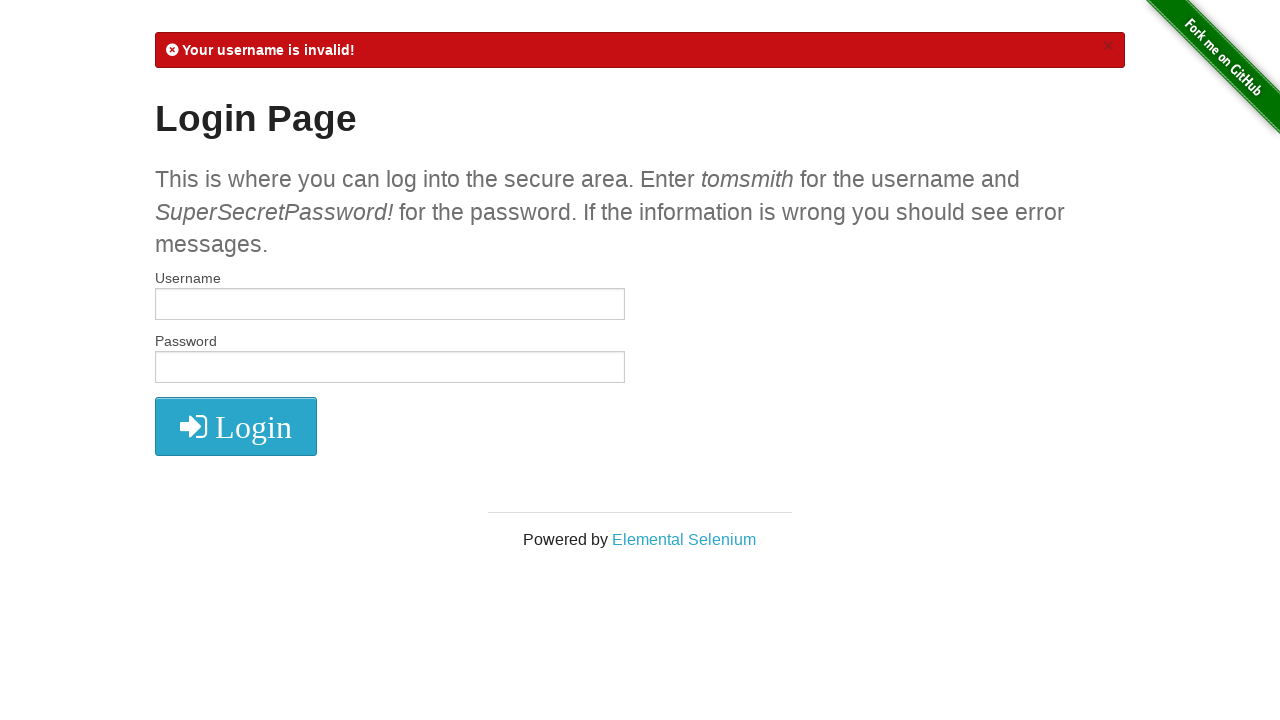

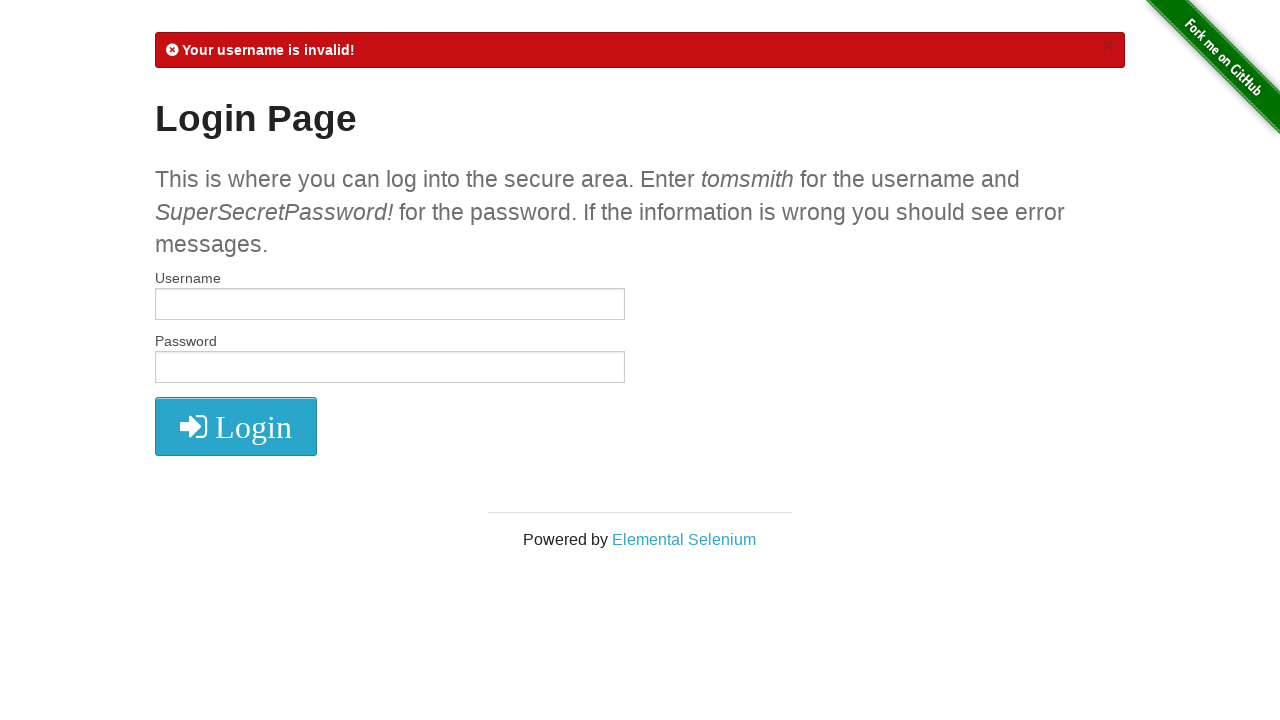